Tests entering a guest number value into a form input field on a hotel booking site

Starting URL: http://hotel-v3.progmasters.hu/

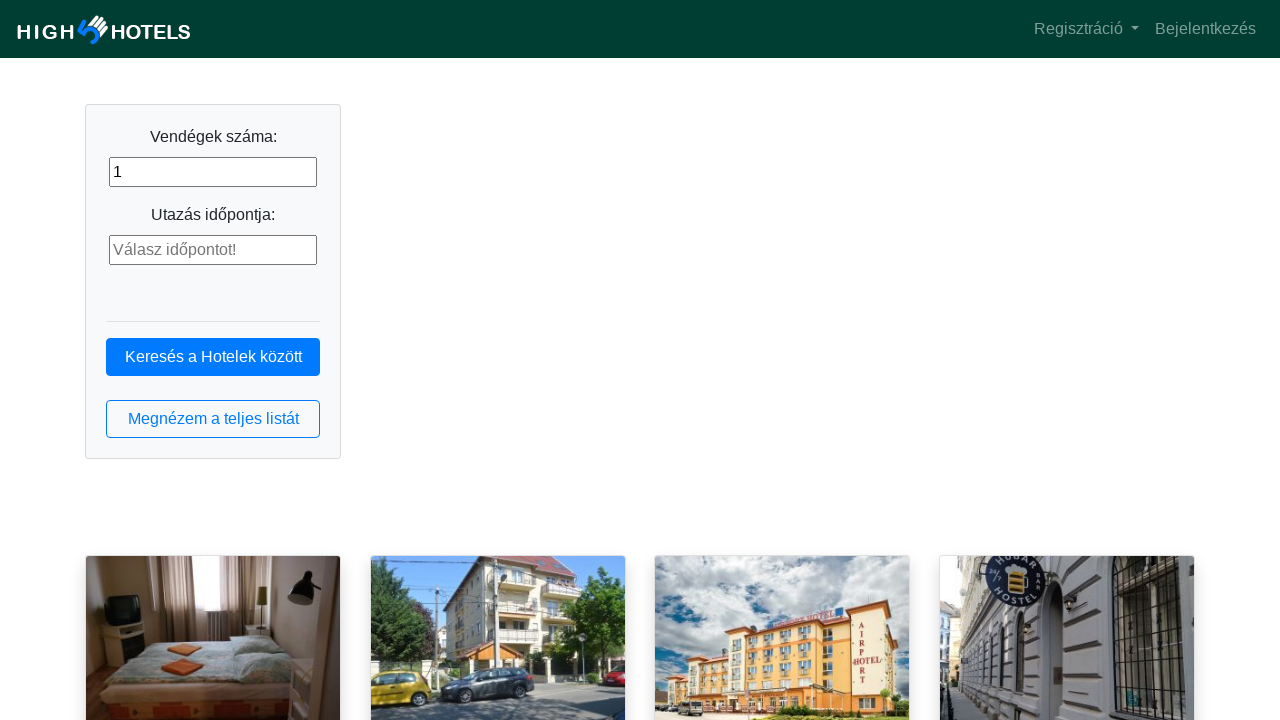

Located guest number input field
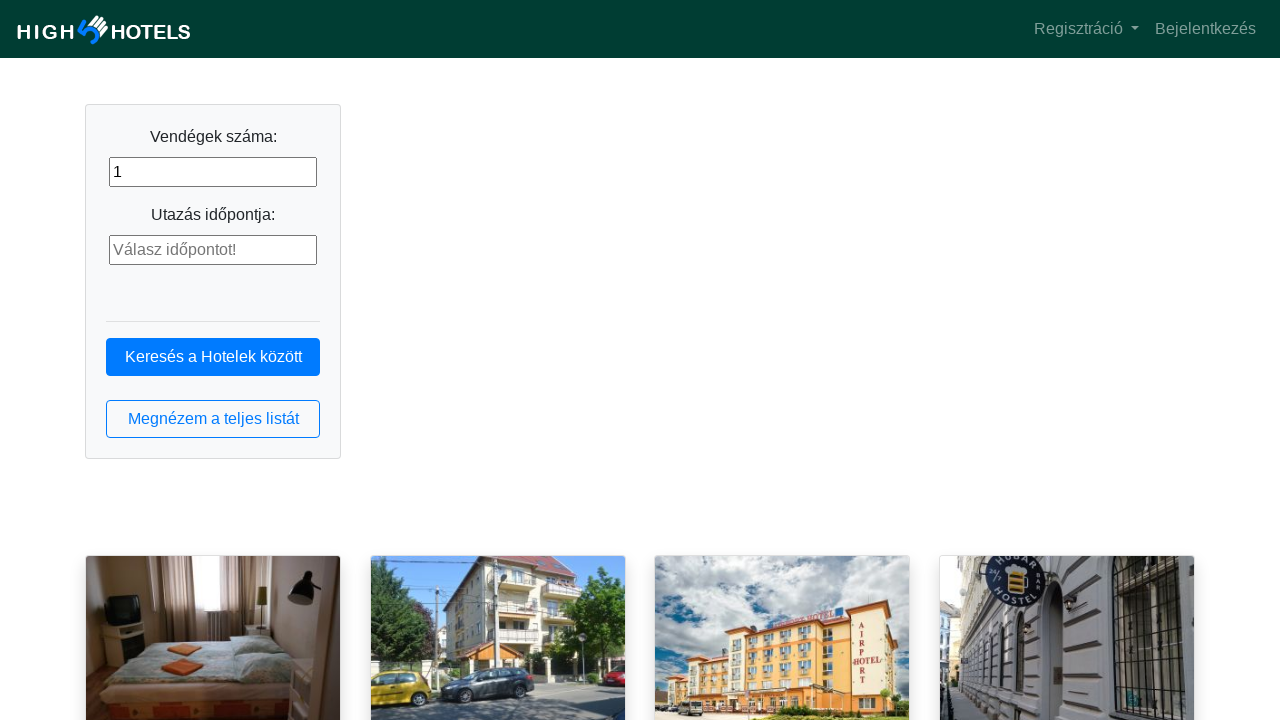

Cleared guest number input field on input[name='numberOfGuests']
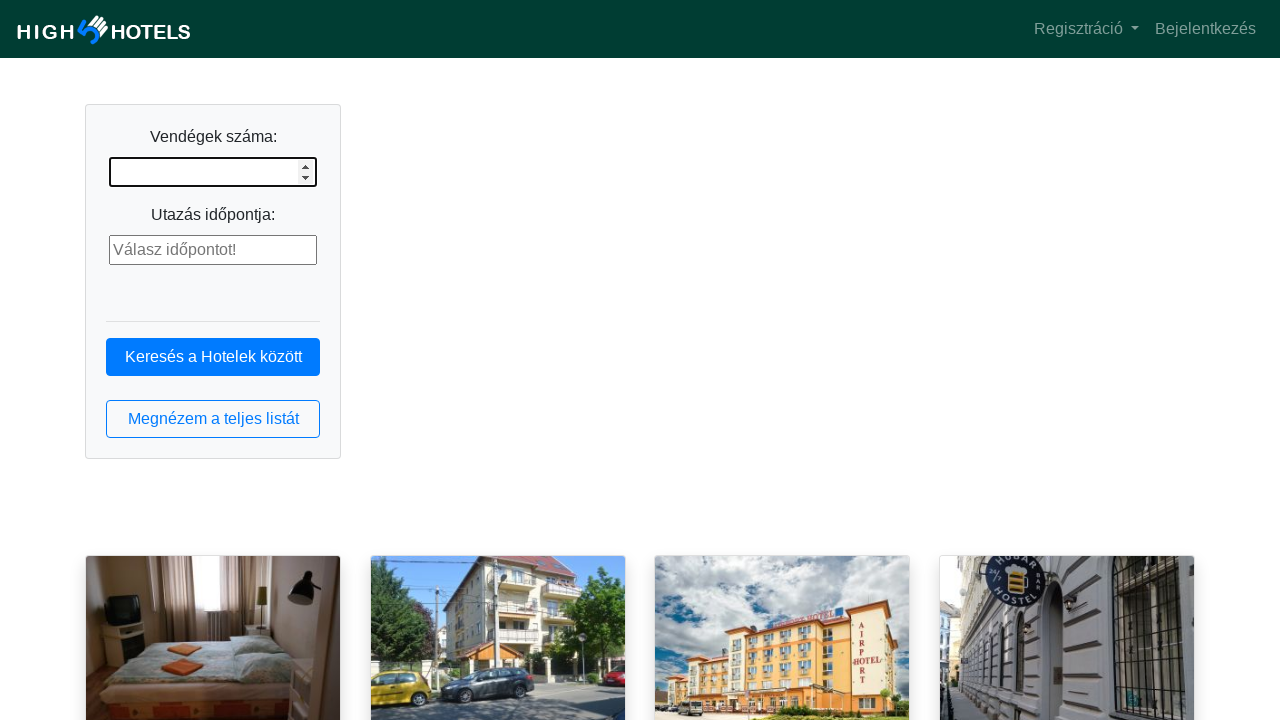

Entered '3' into guest number input field on input[name='numberOfGuests']
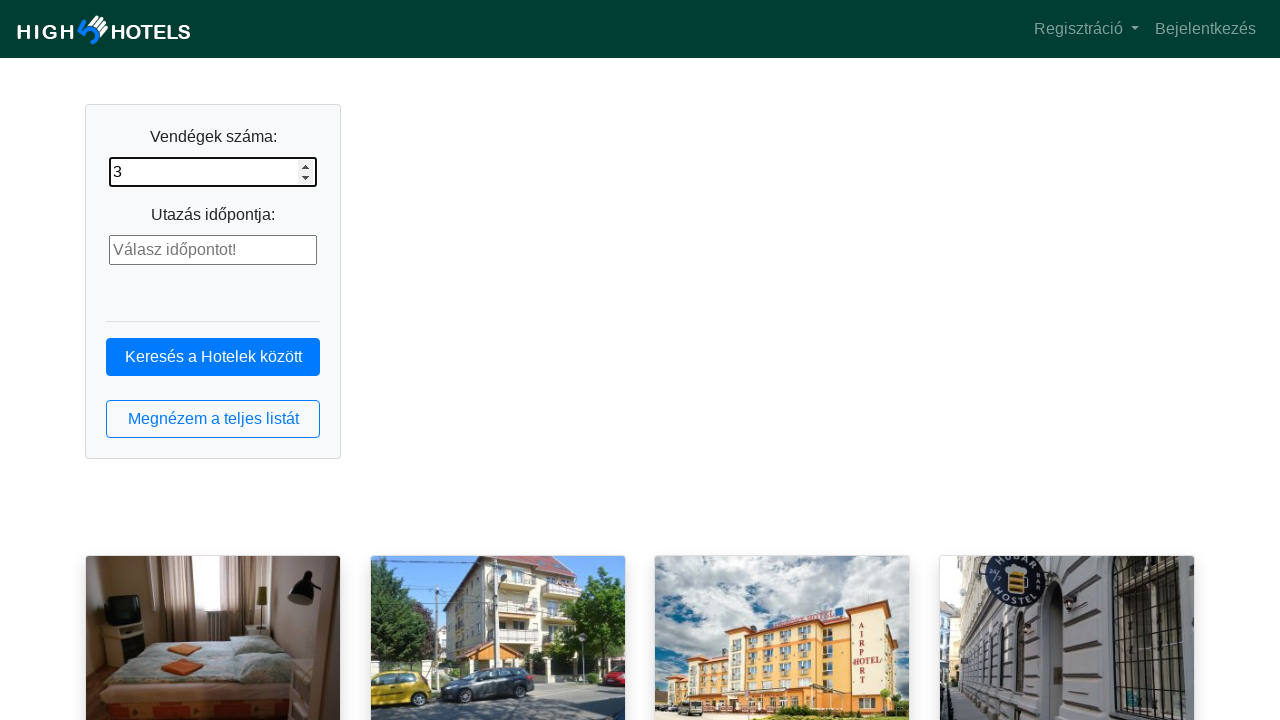

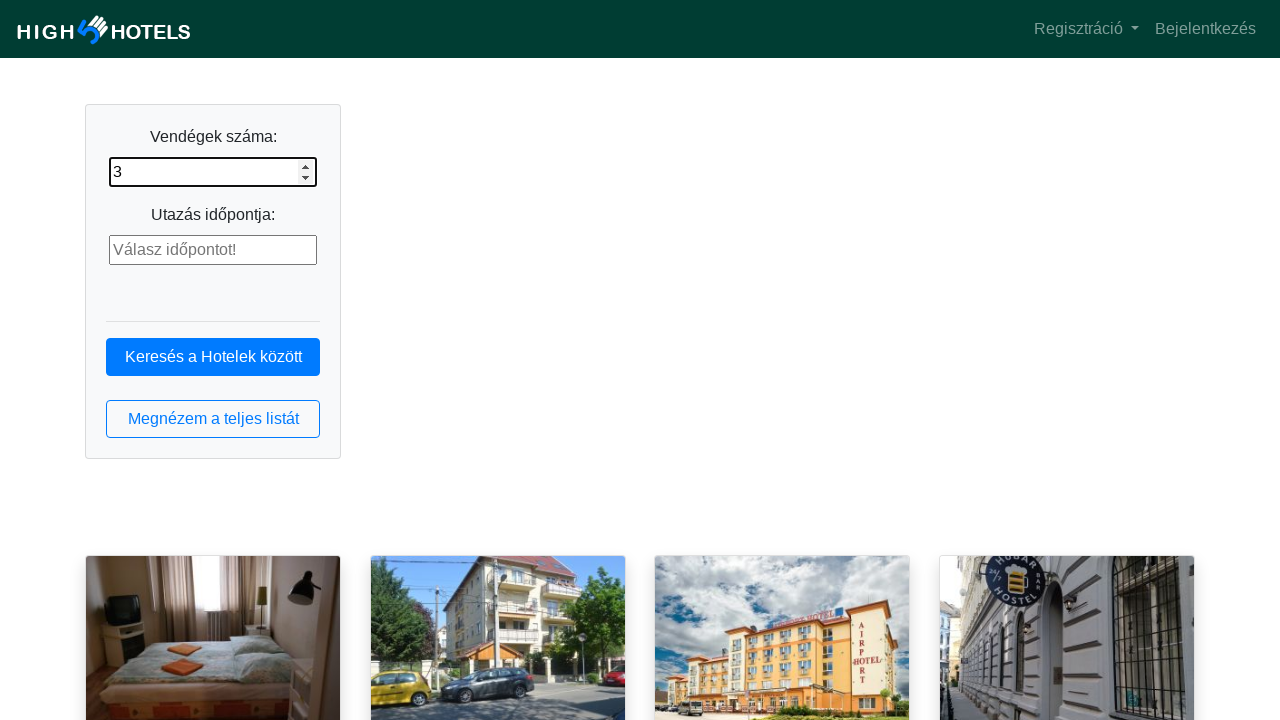